Waits for a button to appear in Test 5 div, clicks it, verifies the success message, and ensures the button becomes disabled

Starting URL: http://selenium-python-resolver.s3-website.us-east-2.amazonaws.com/

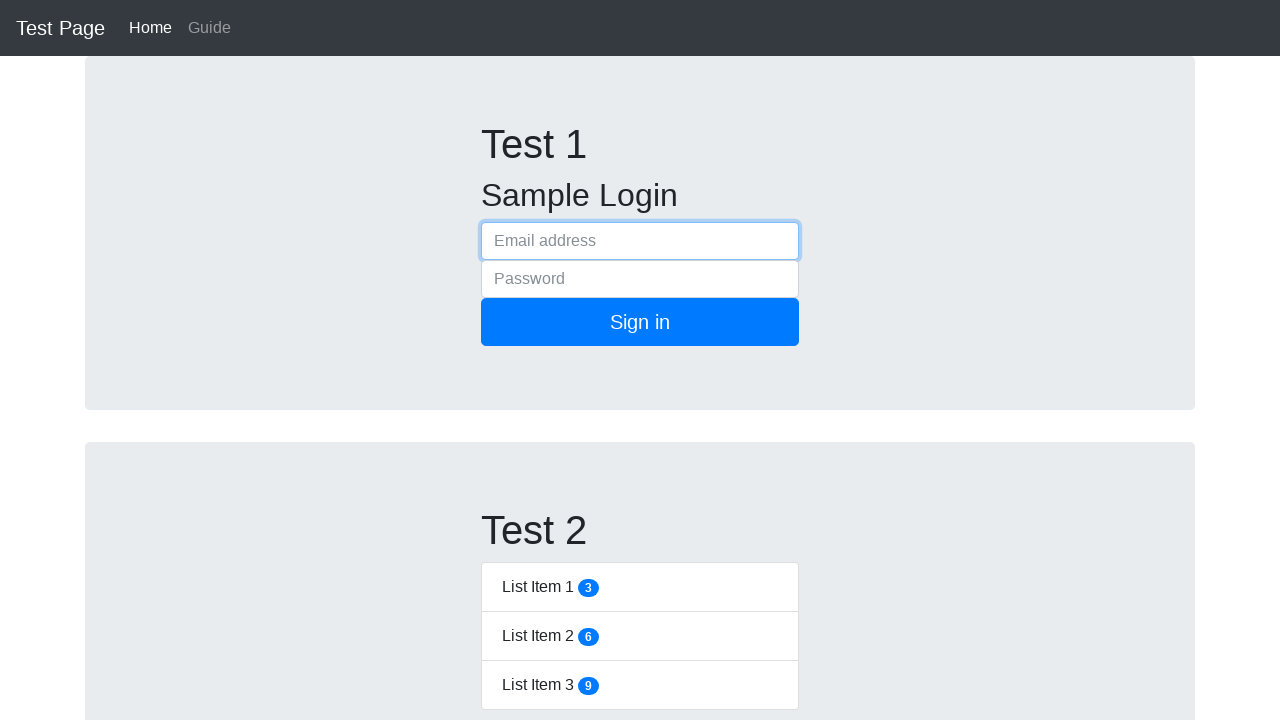

Waited for Test 5 div to be present
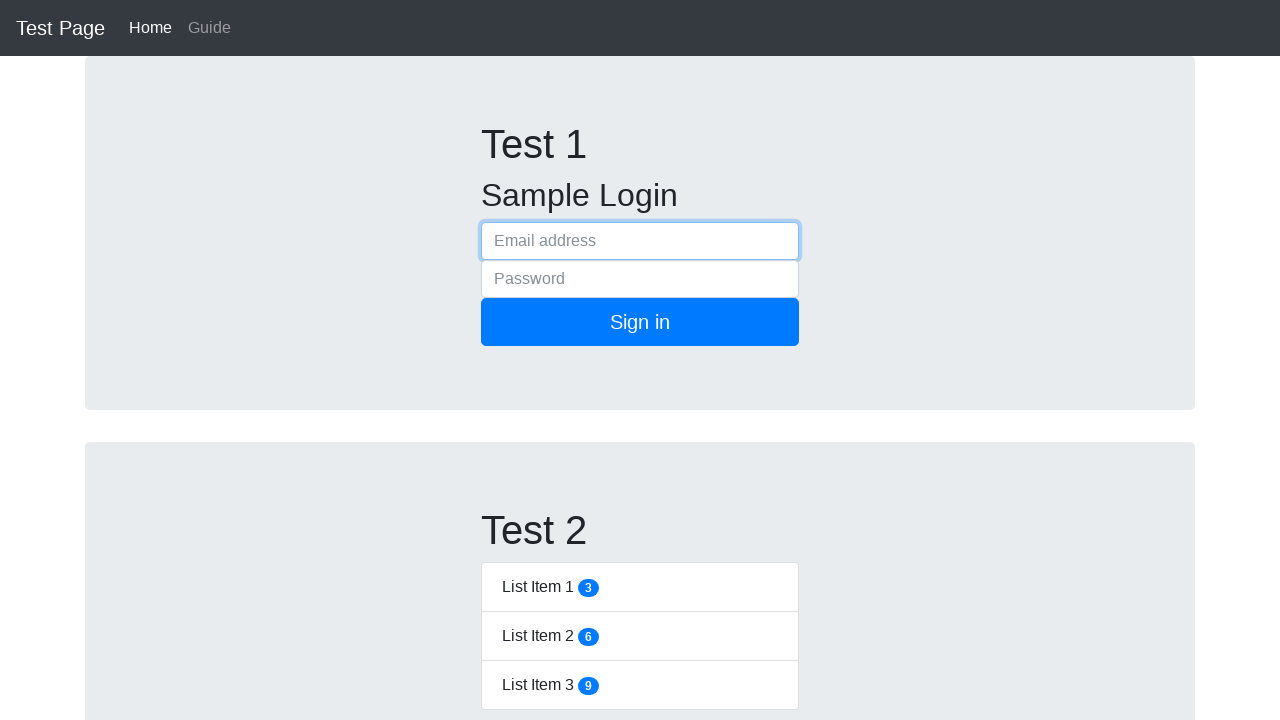

Waited for Test 5 button to become visible
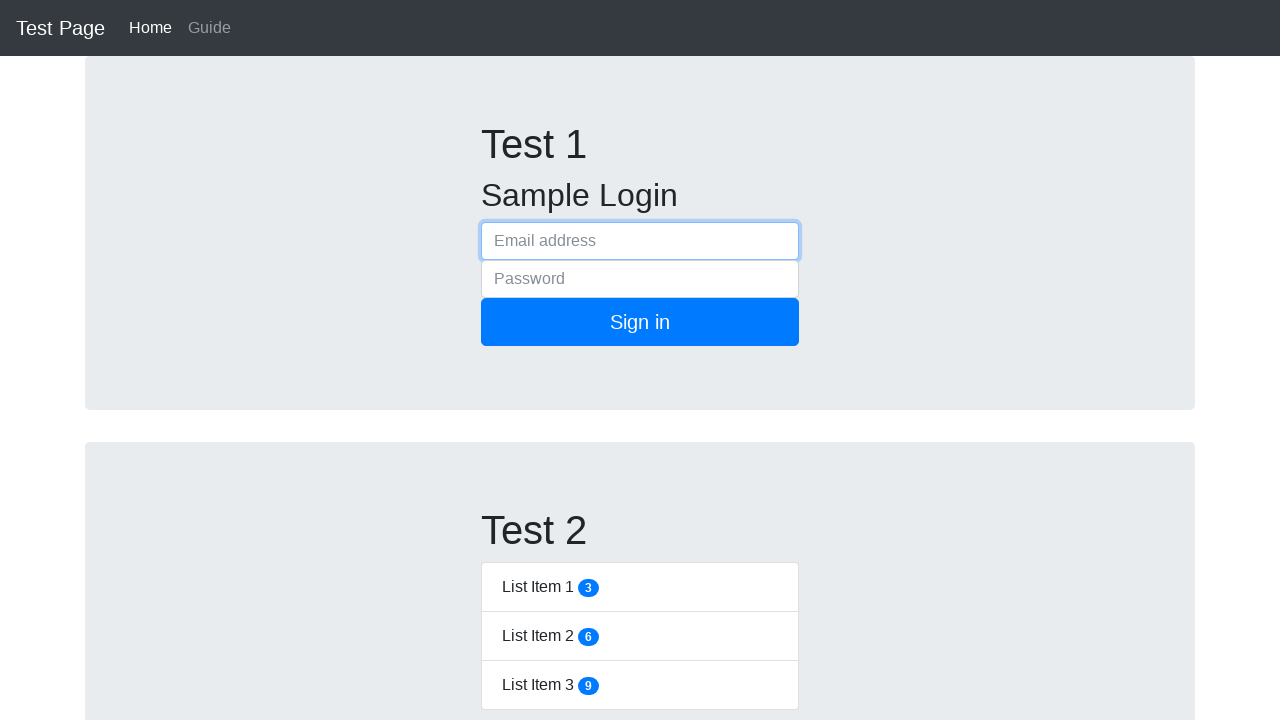

Verified that Test 5 button is visible
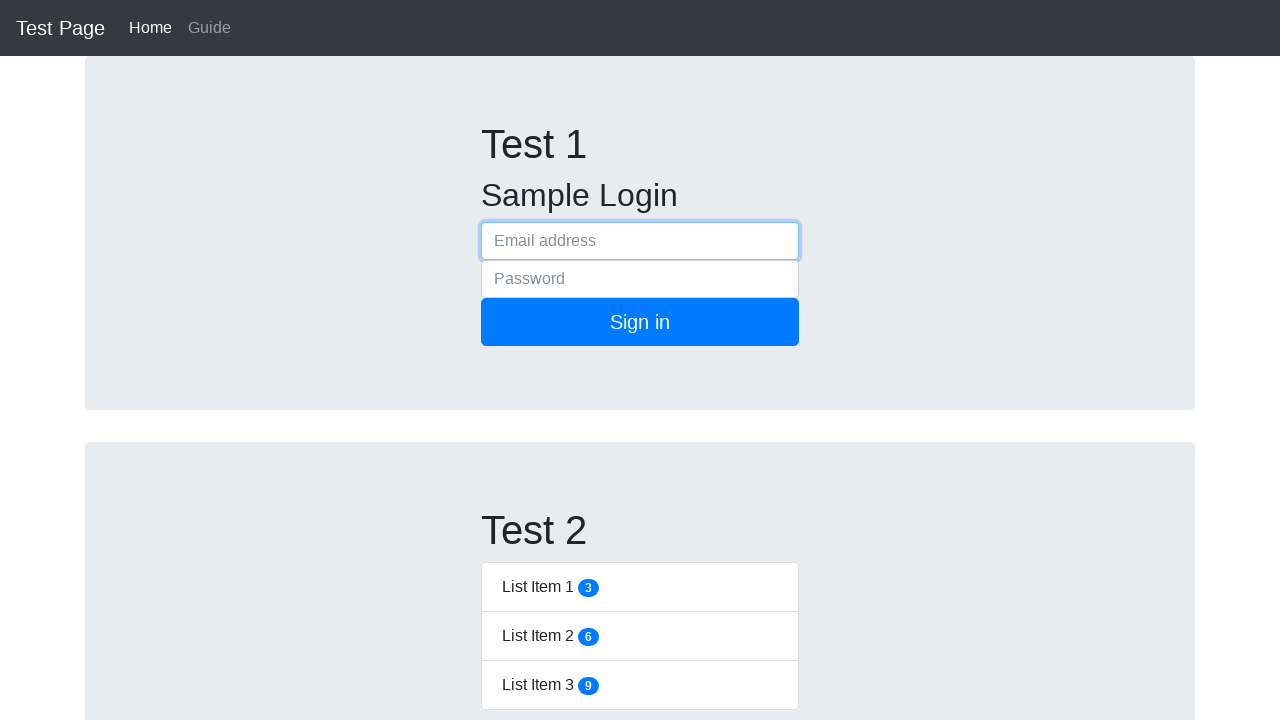

Clicked the Test 5 button at (527, 360) on #test5-button
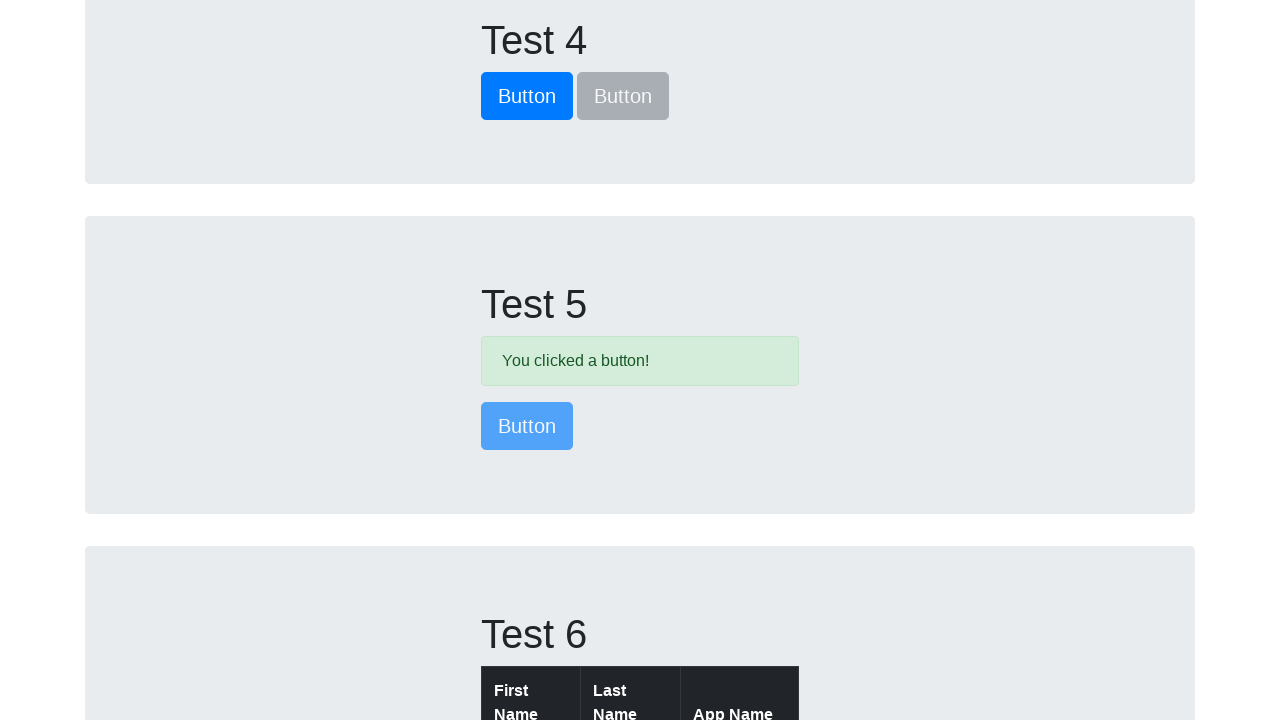

Waited for success message to appear
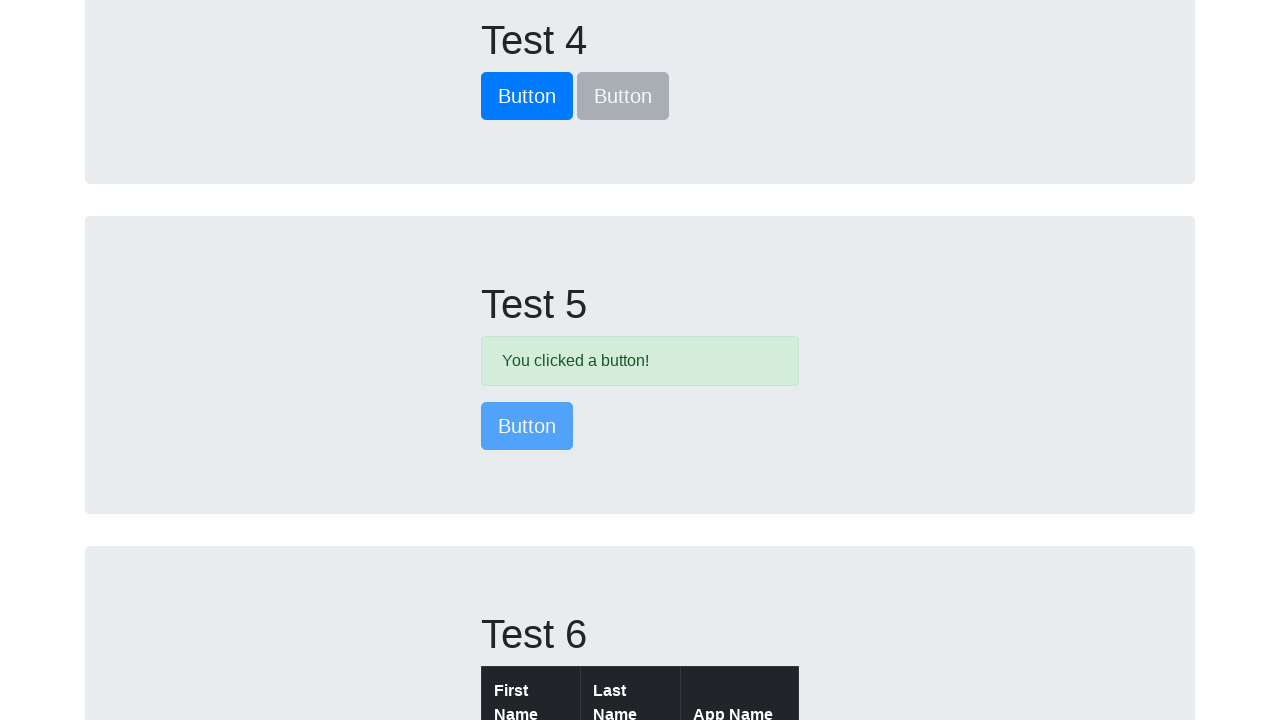

Verified that success message is visible
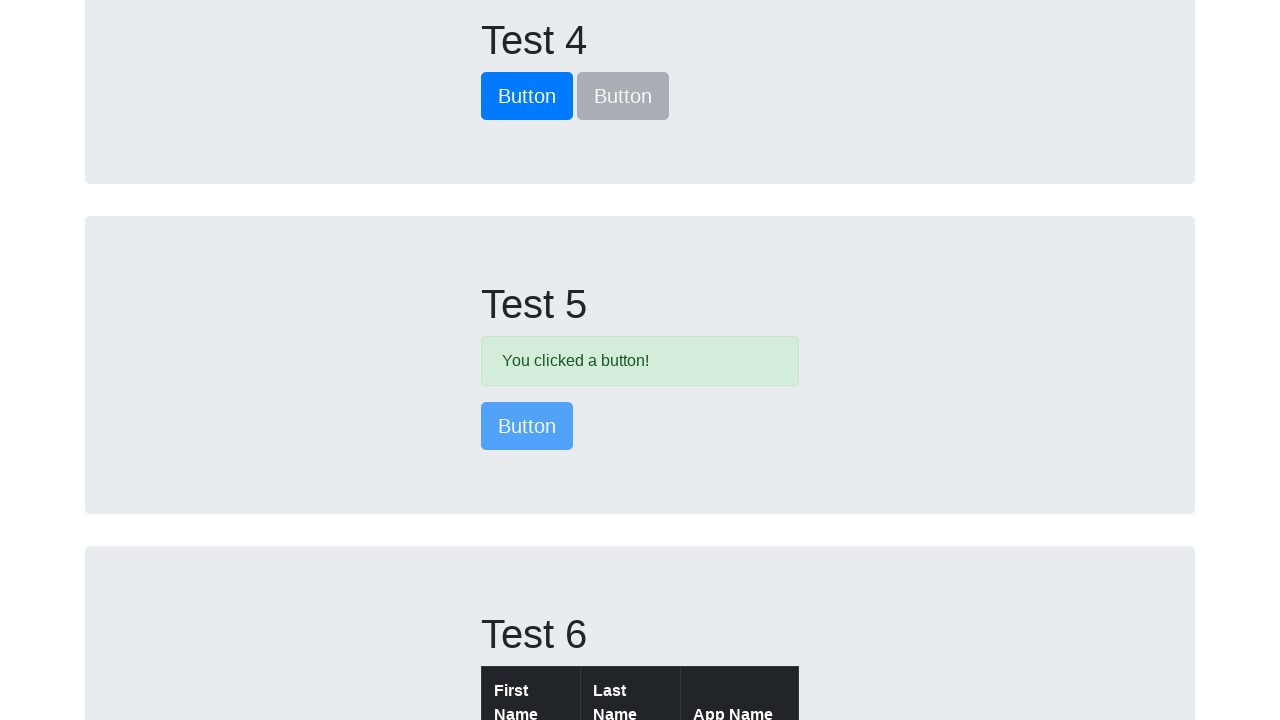

Verified success message text is 'You clicked a button!'
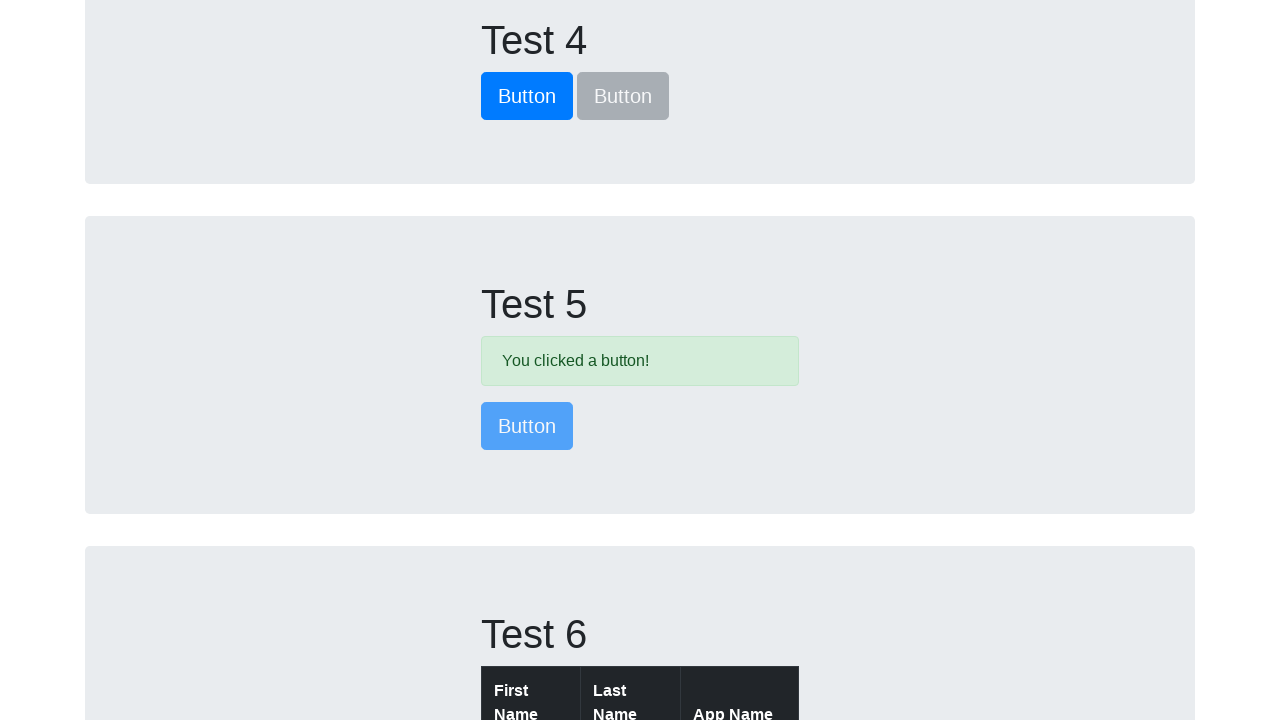

Verified that Test 5 button is now disabled
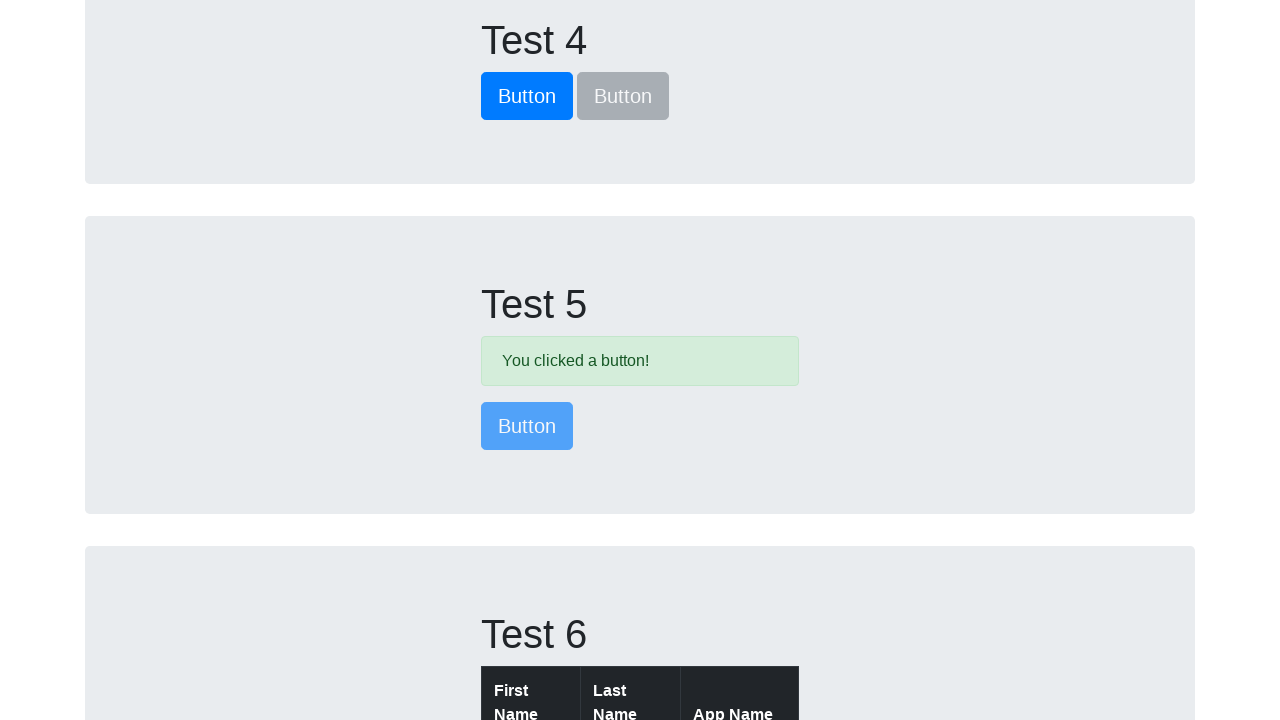

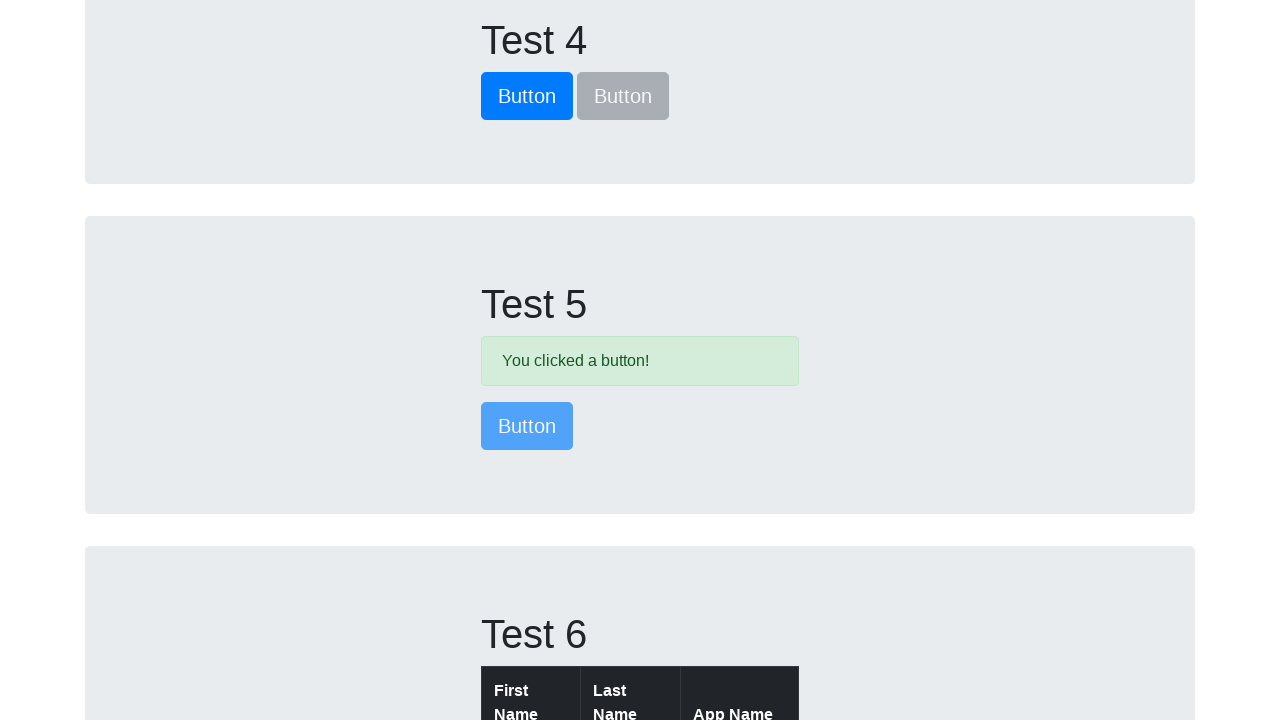